Tests clicking various HTML elements using different selector methods (class, id, link text, partial link text, CSS selector, XPath) on a practice automation page, verifying success messages after each click action.

Starting URL: https://ultimateqa.com/simple-html-elements-for-automation/

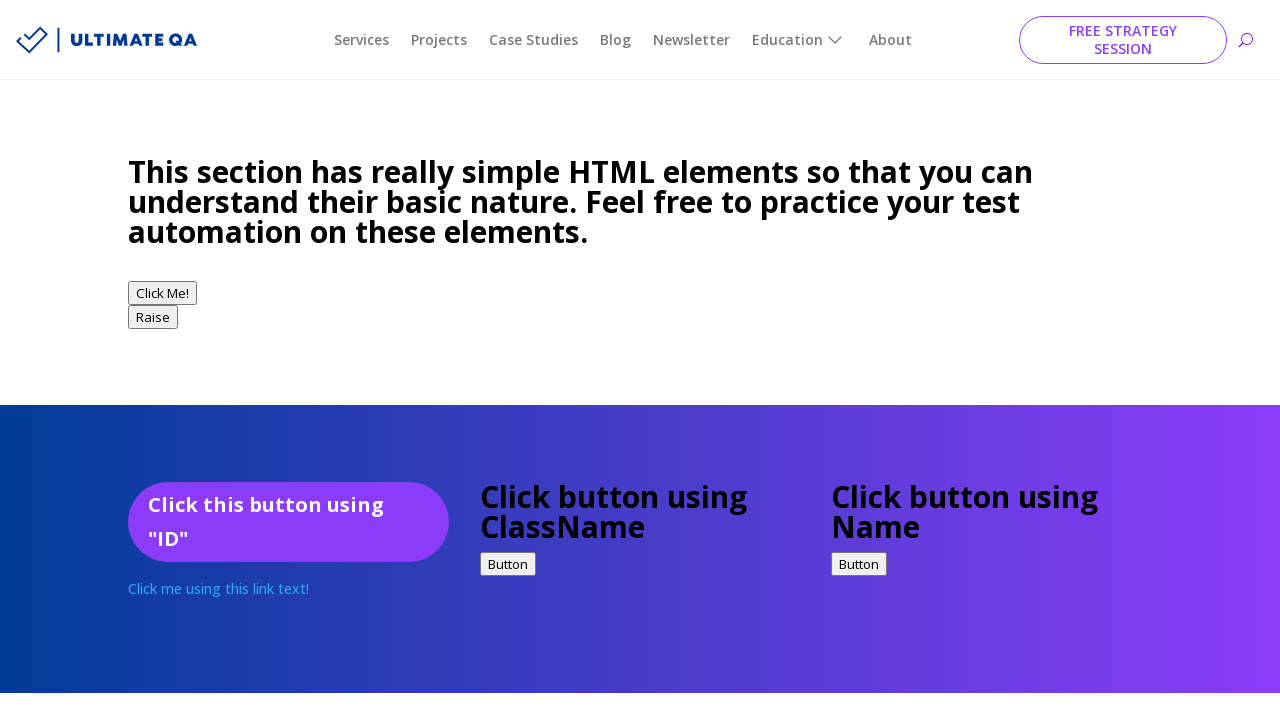

Clicked button using class name selector at (508, 564) on .buttonClass
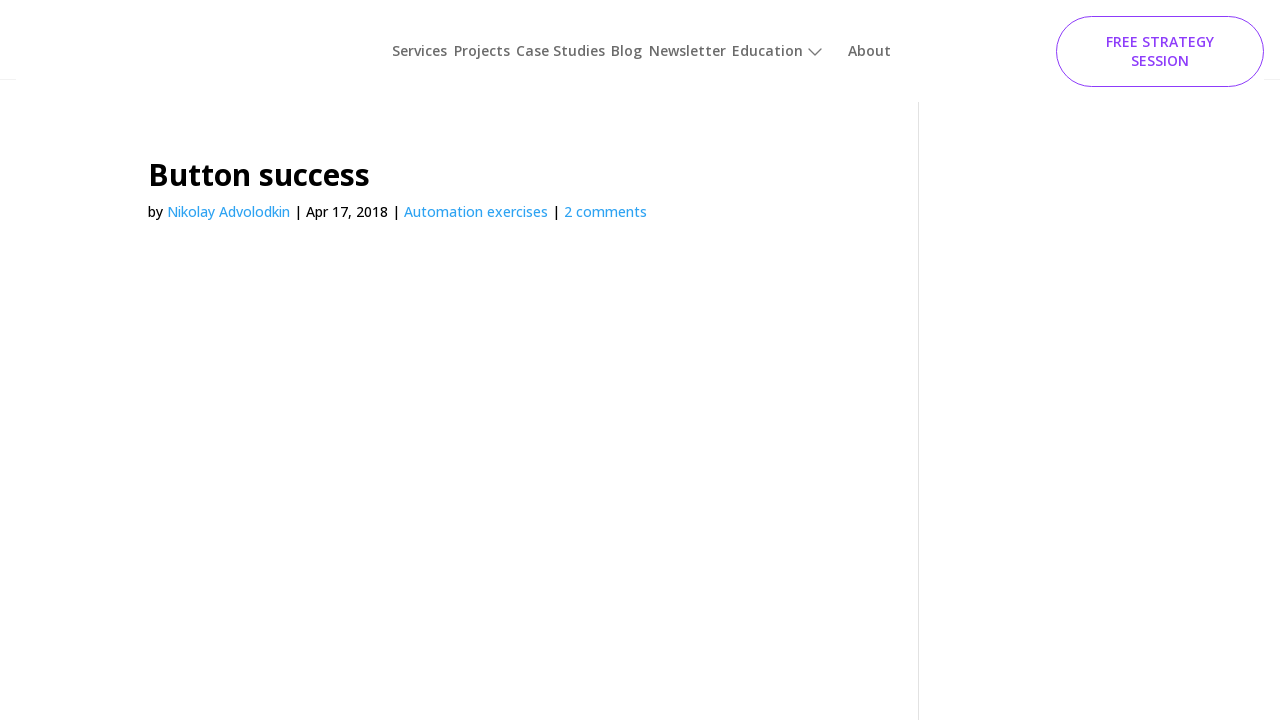

Button success message appeared
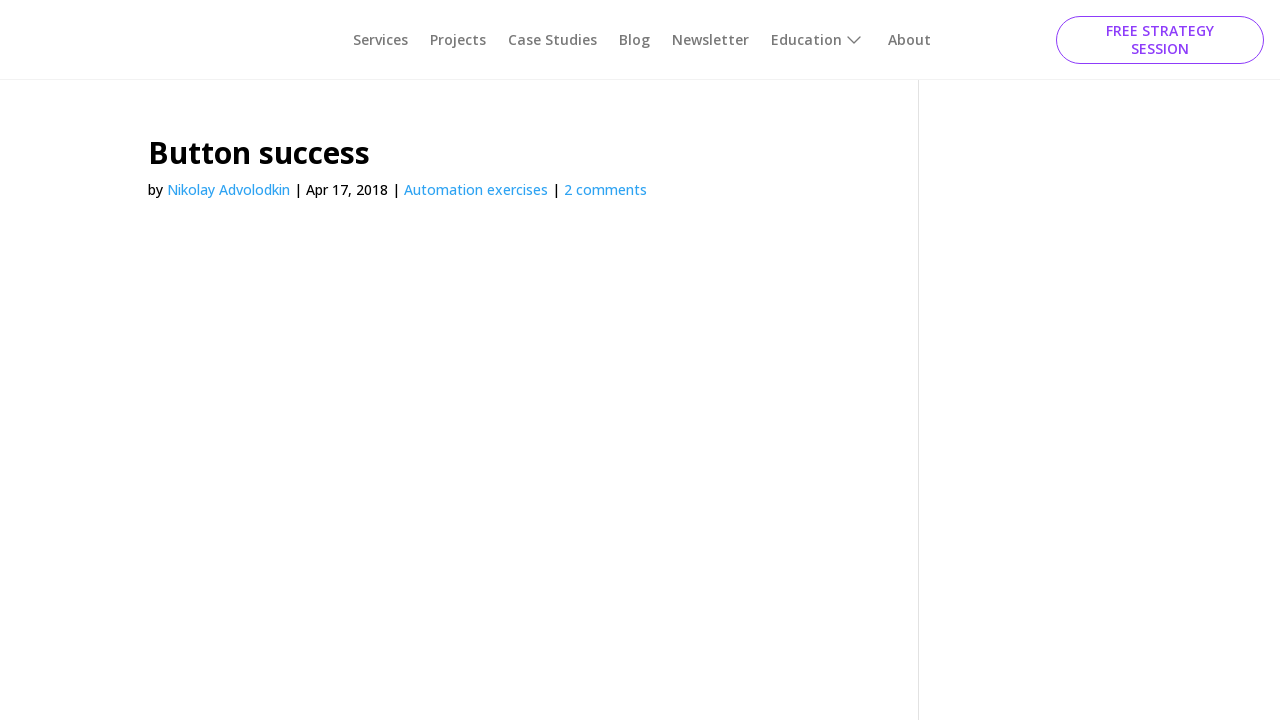

Navigated back to practice page
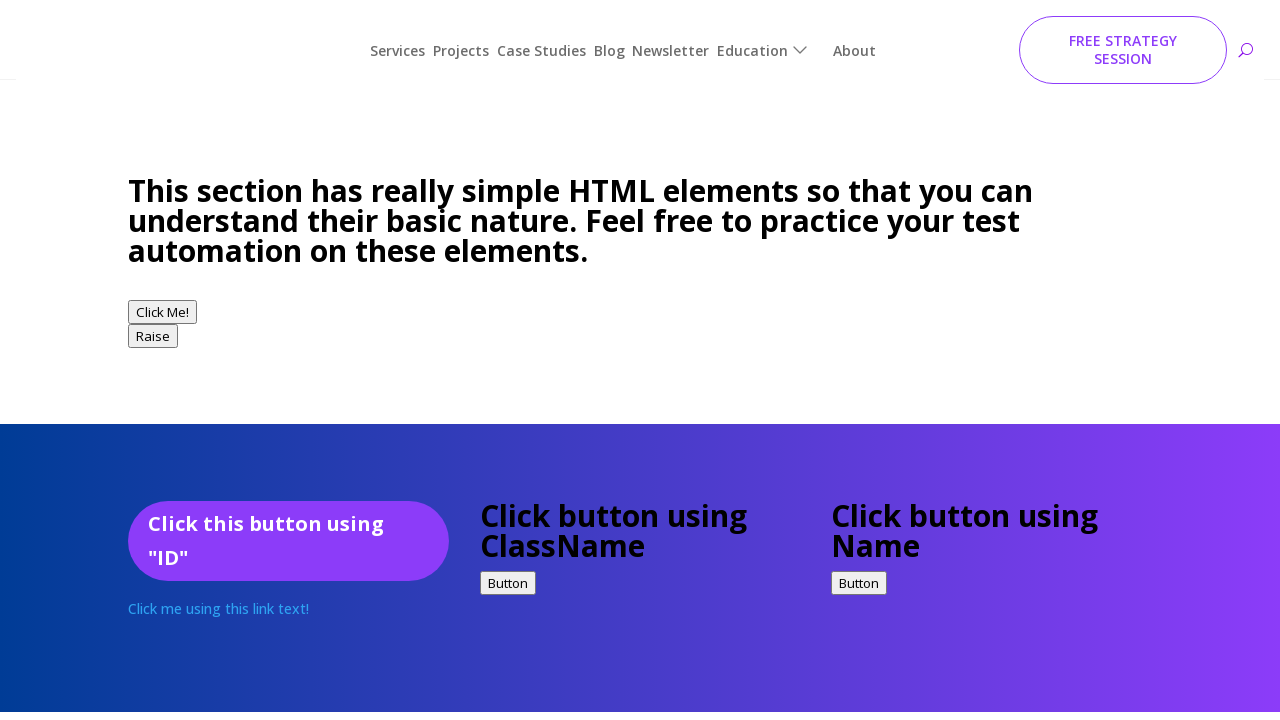

Button with ID selector is visible
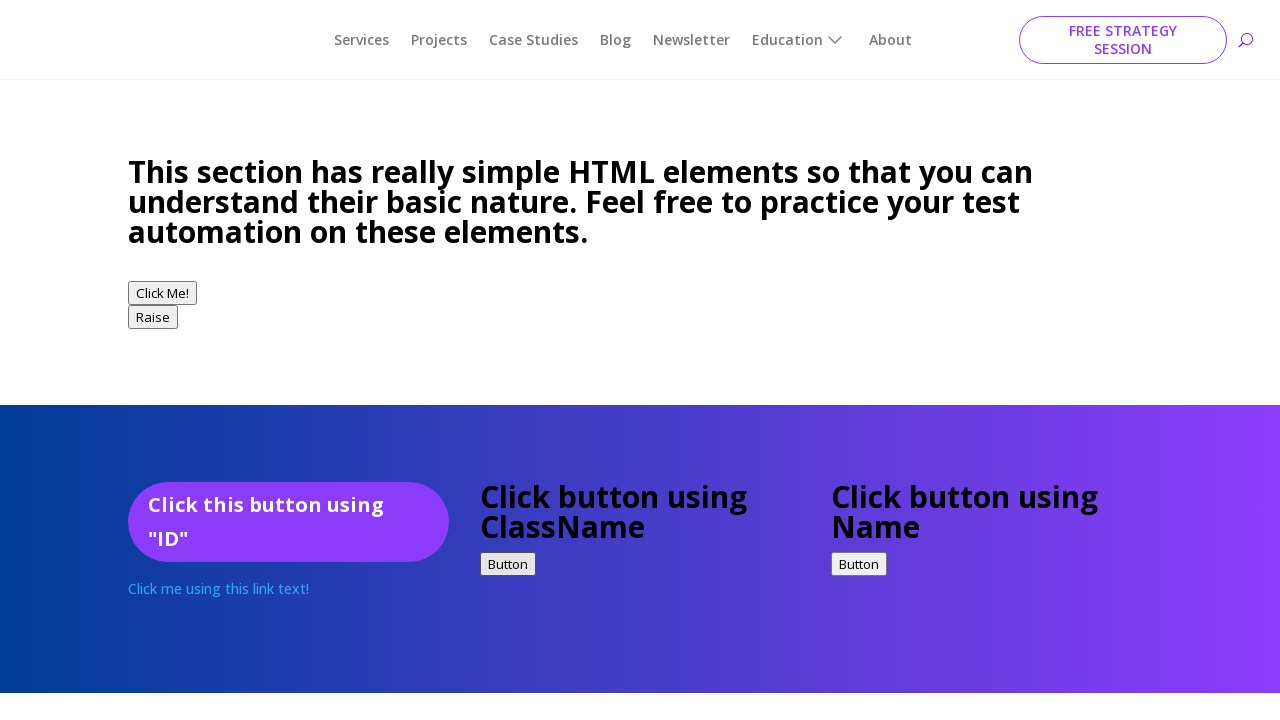

Clicked button using ID selector at (288, 522) on #idExample
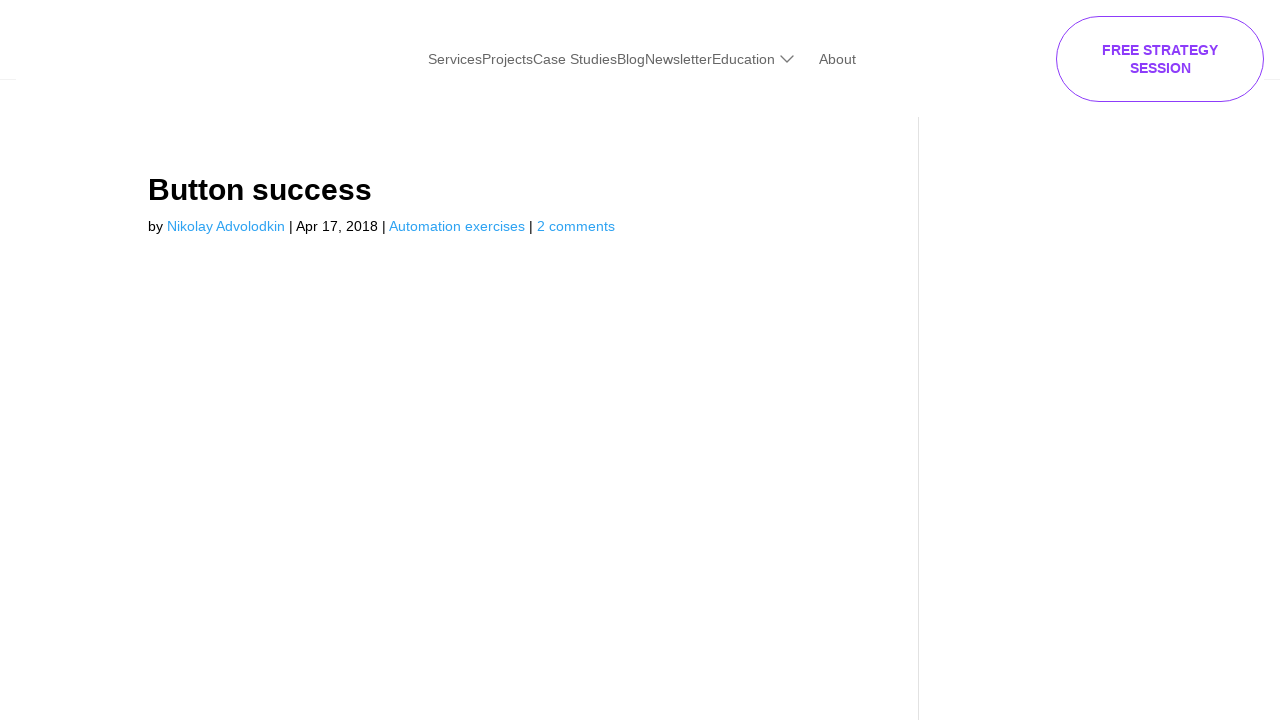

Button success message appeared via XPath
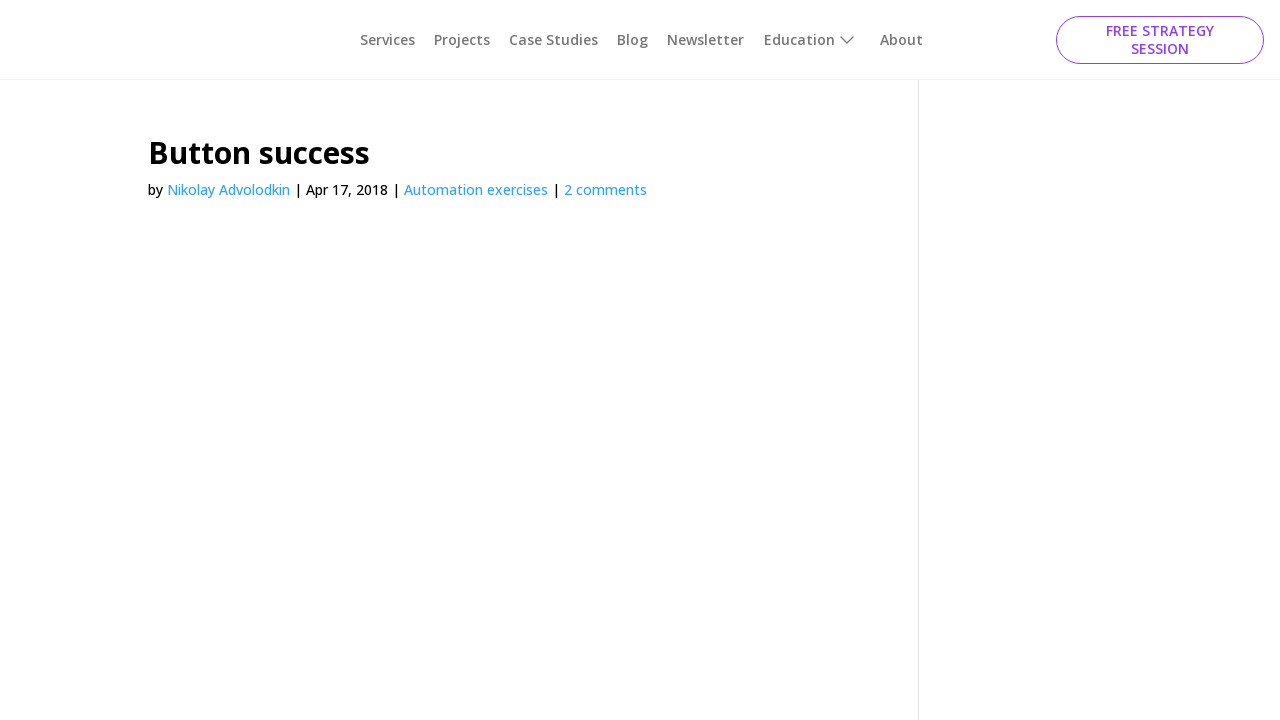

Navigated back to practice page
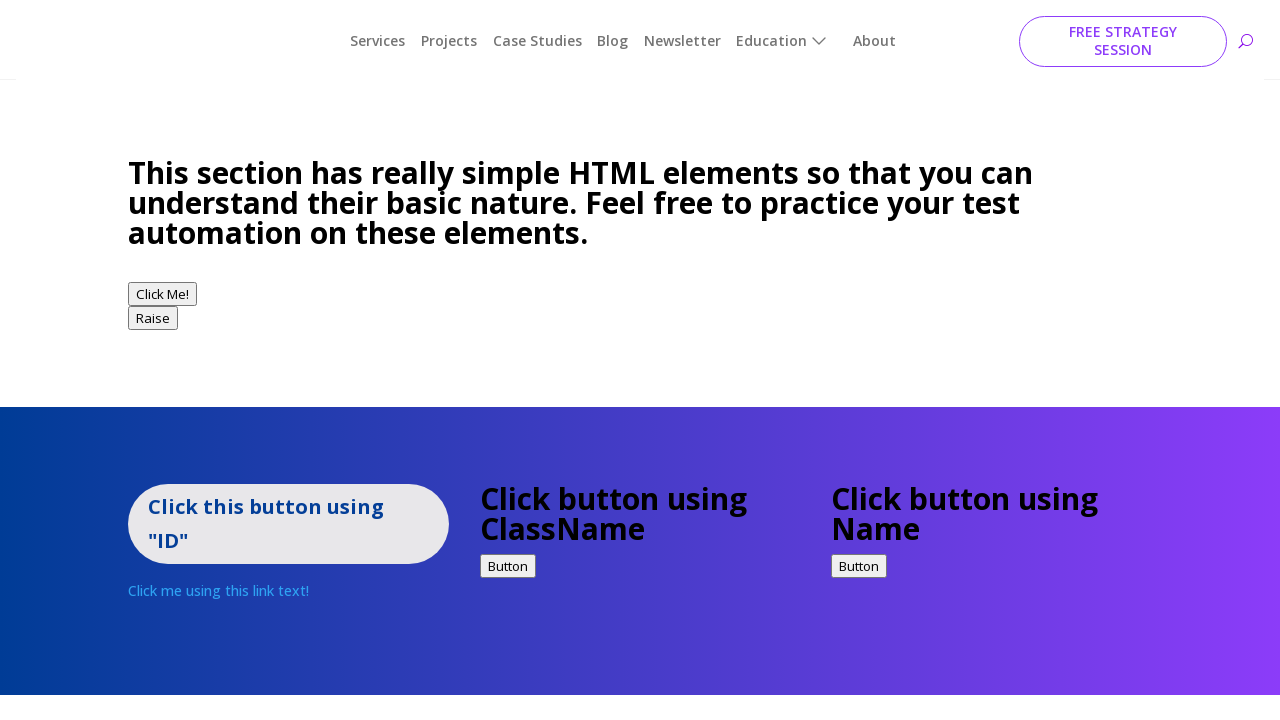

Link with text 'Click this link' is visible
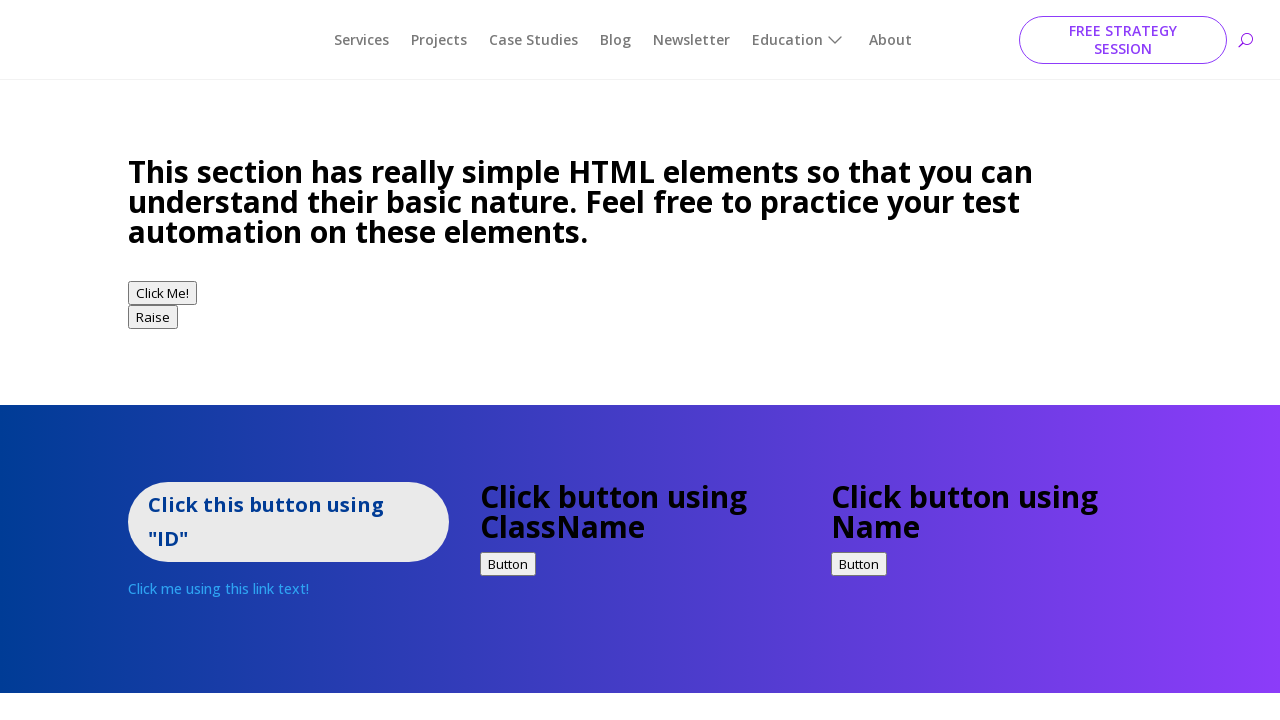

Clicked link using link text selector at (169, 361) on text=Click this link
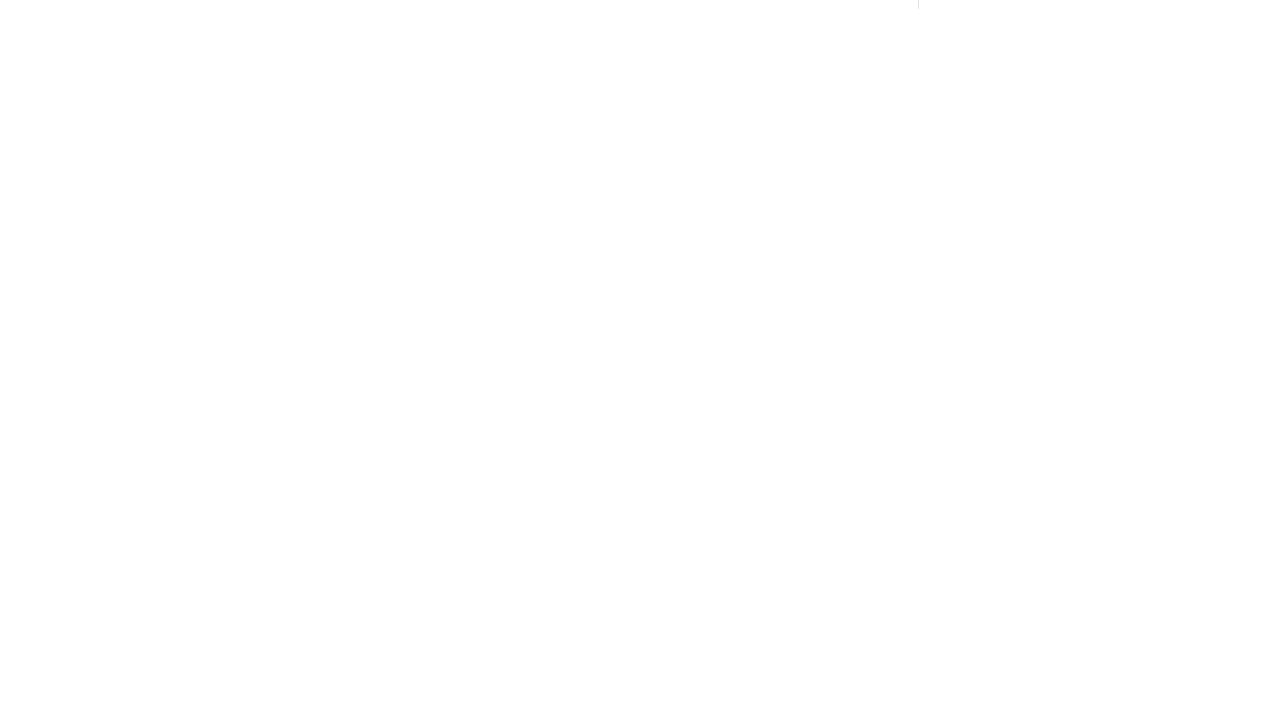

Link success message appeared
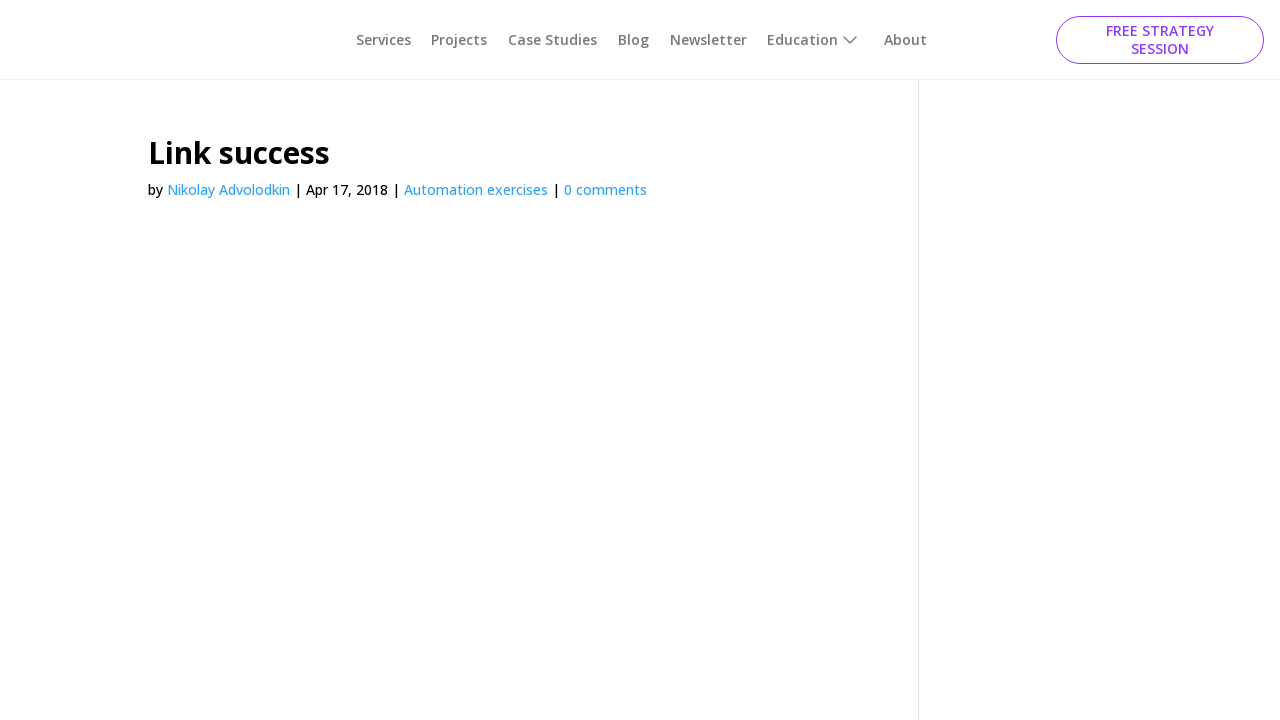

Navigated back to practice page
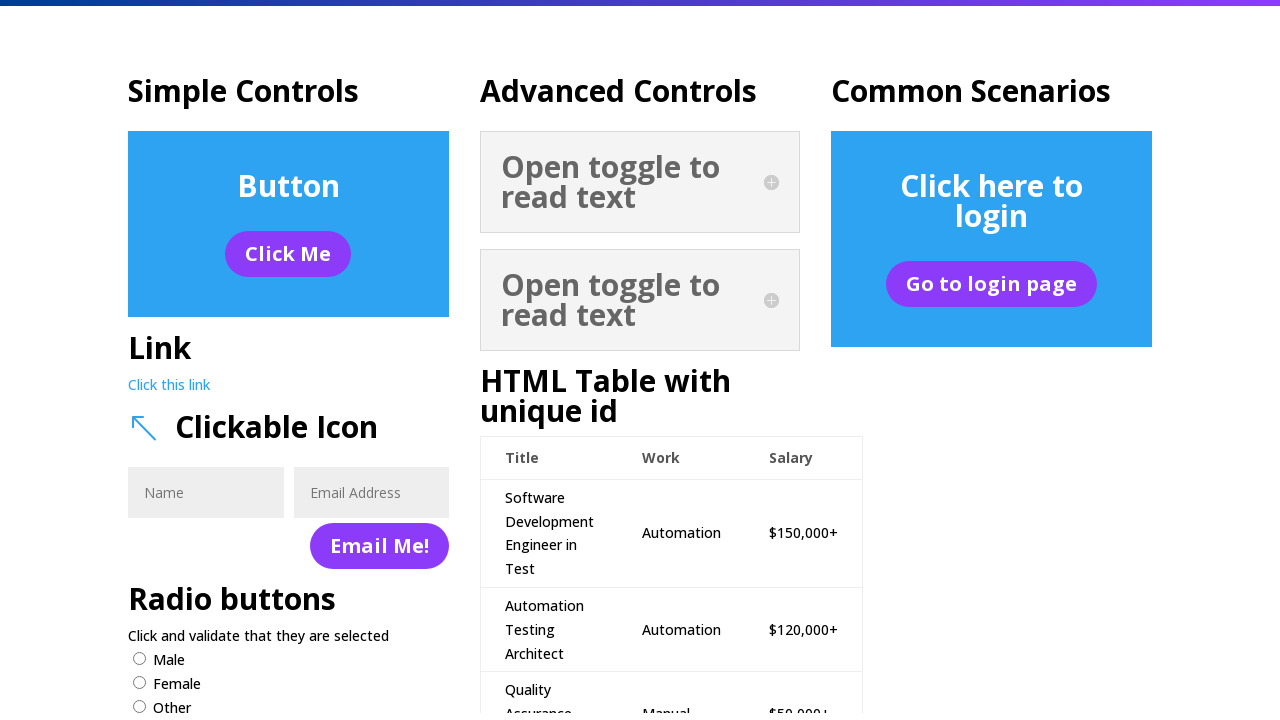

Link with name attribute 'clickableLink' is visible
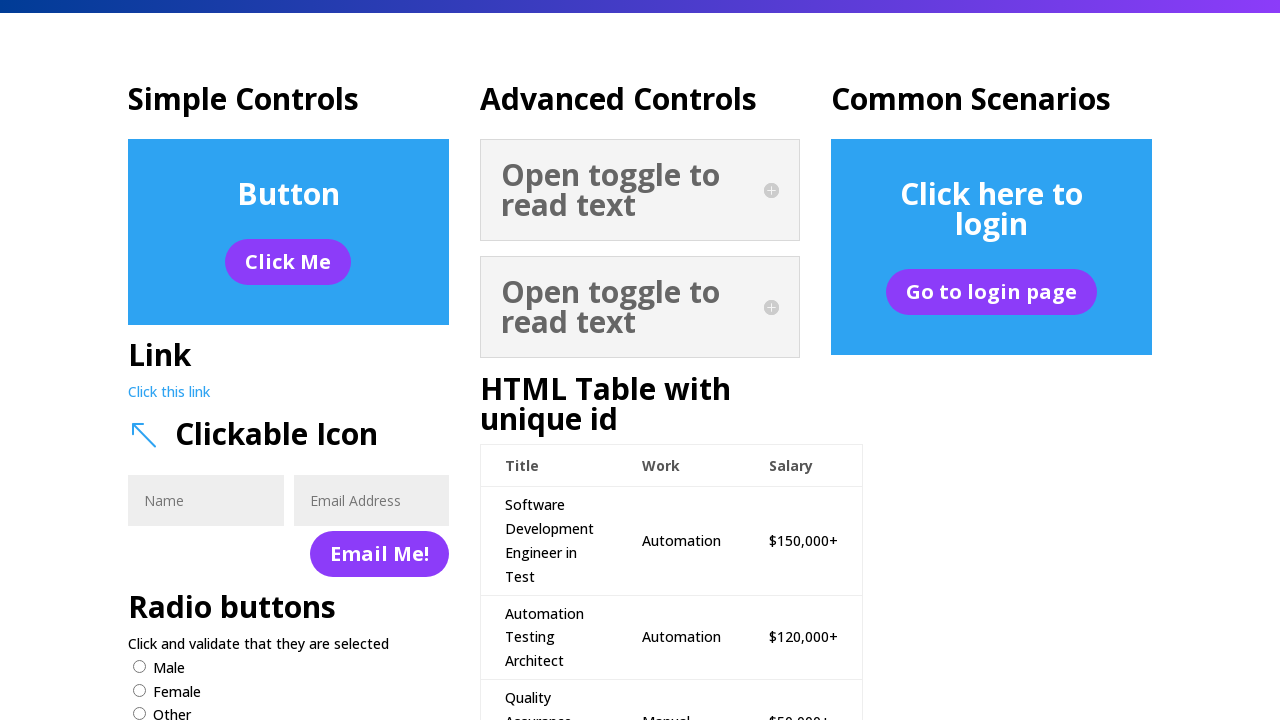

Clicked link using name attribute selector at (169, 392) on [name='clickableLink']
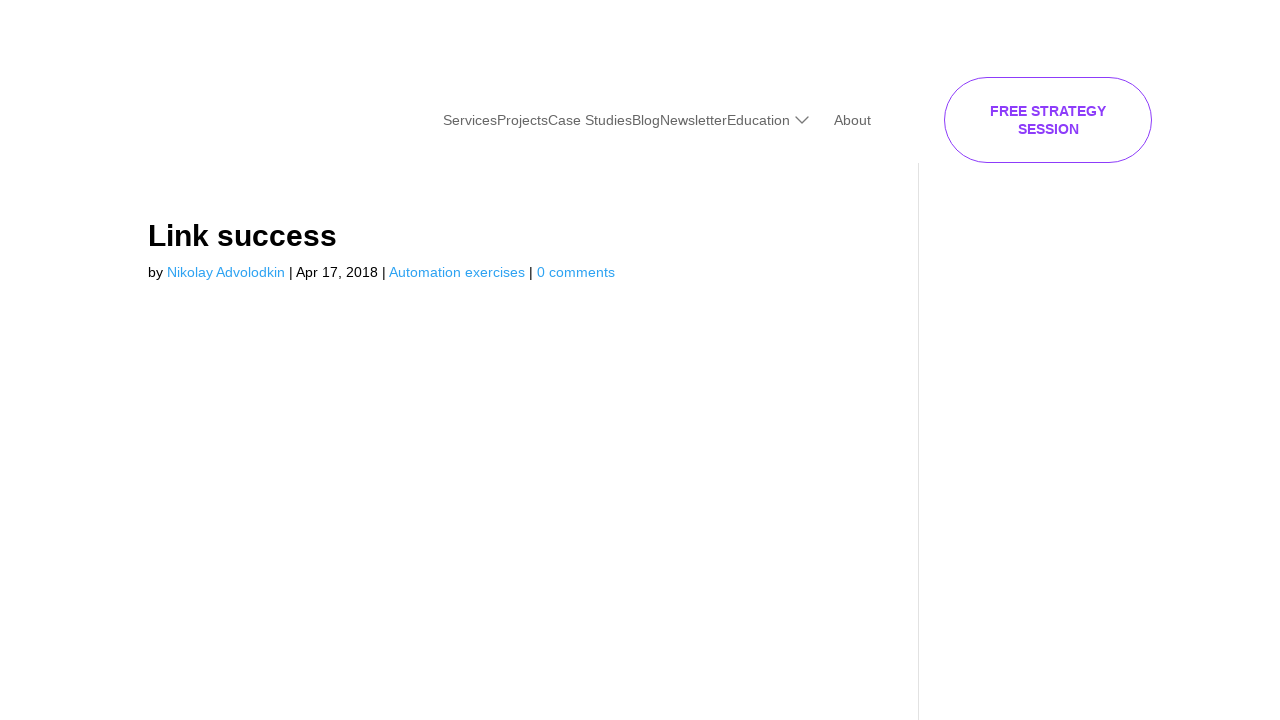

Link success message appeared
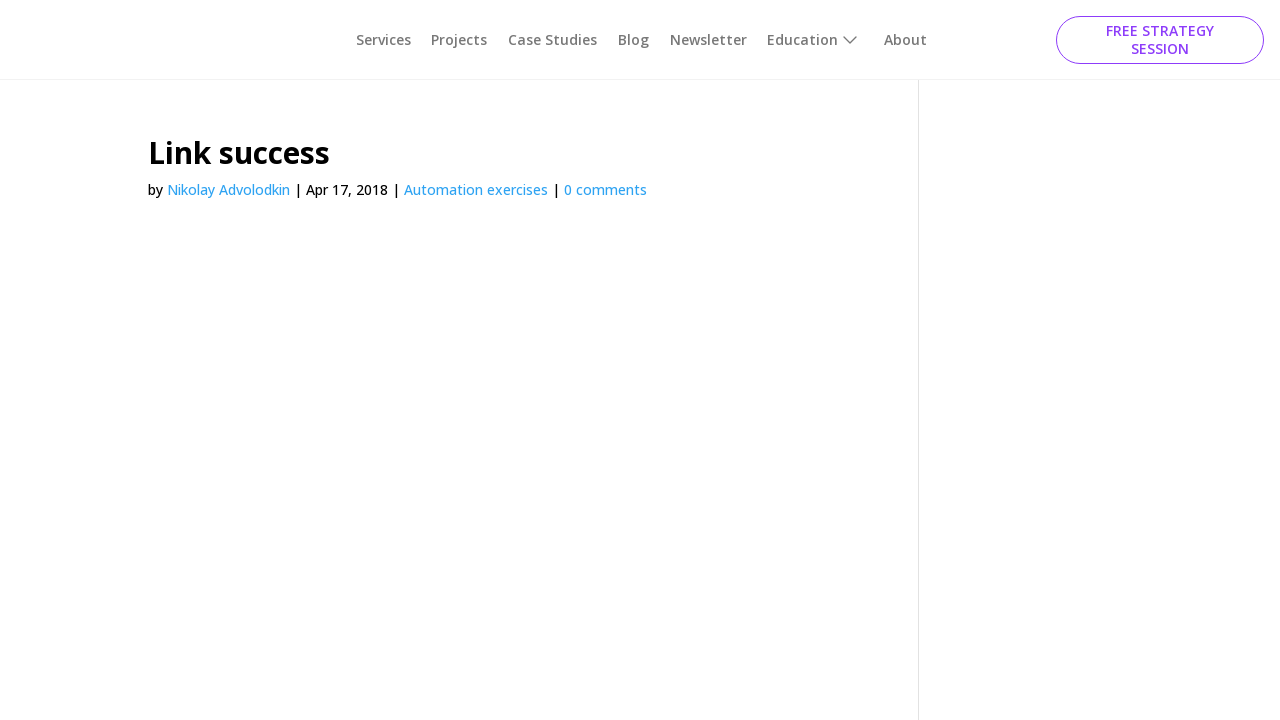

Navigated back to practice page
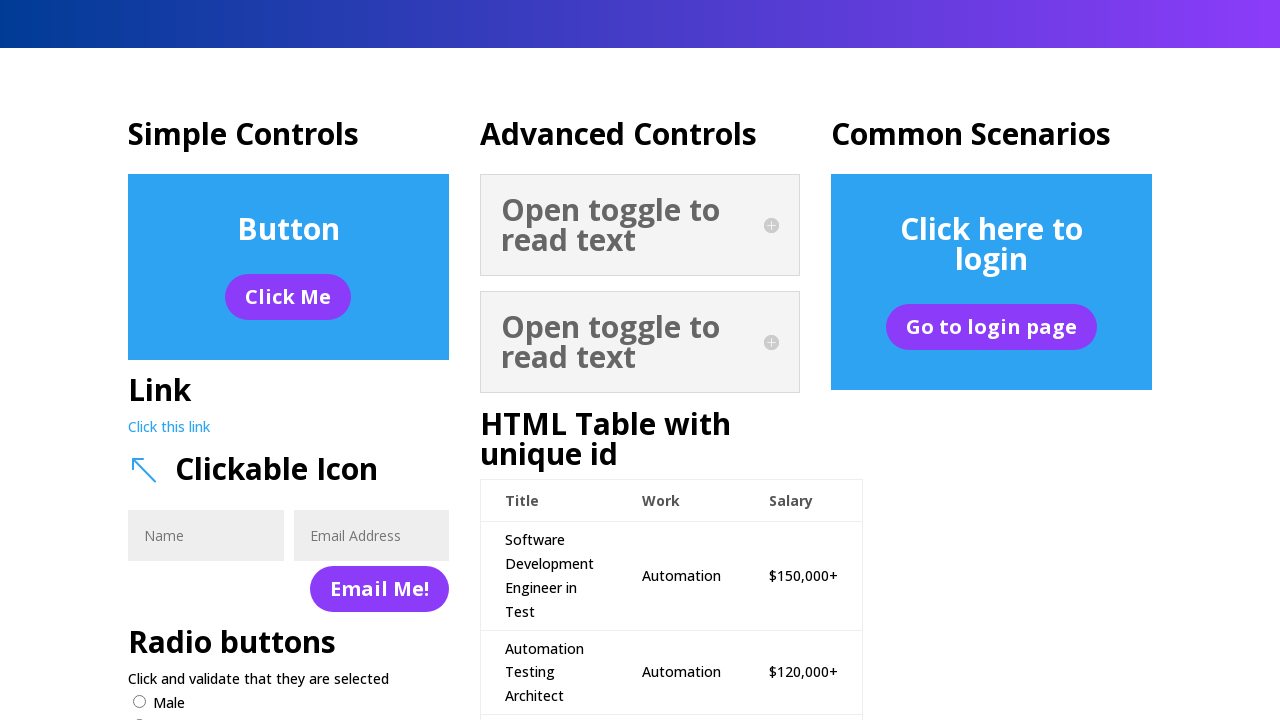

Link with partial text 'this link' is visible
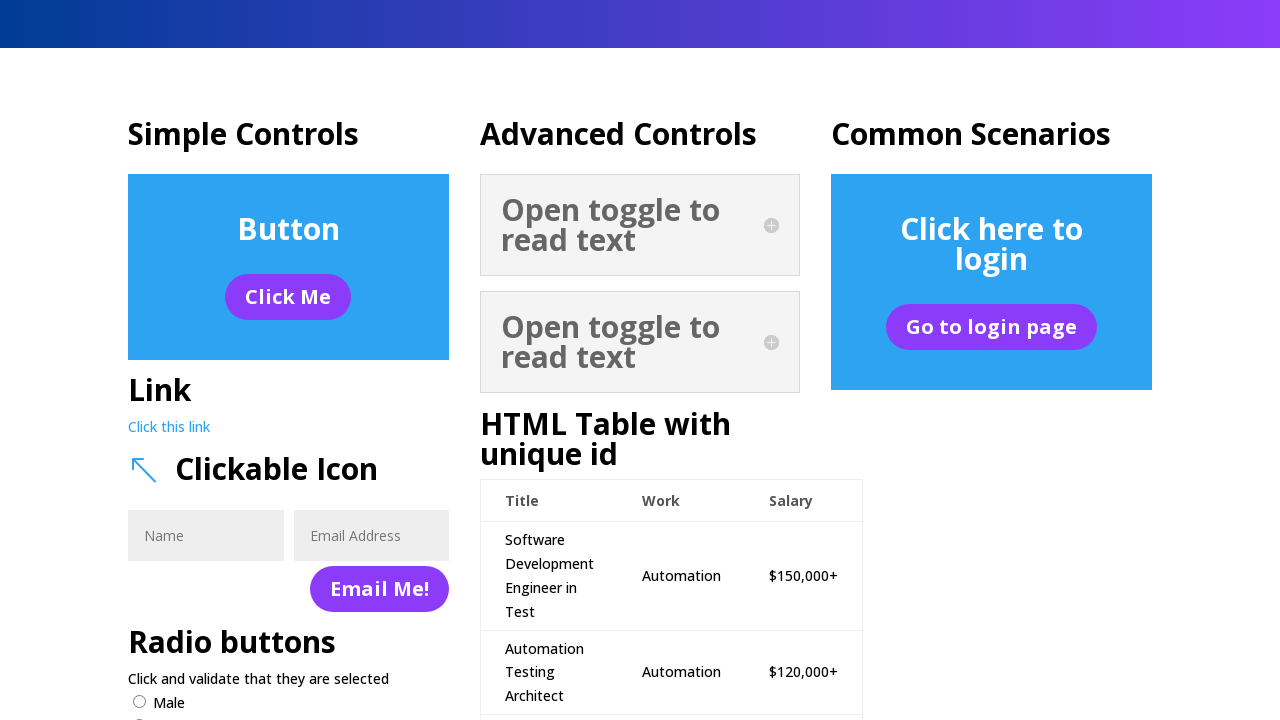

Clicked link using partial link text selector at (218, 361) on text=this link
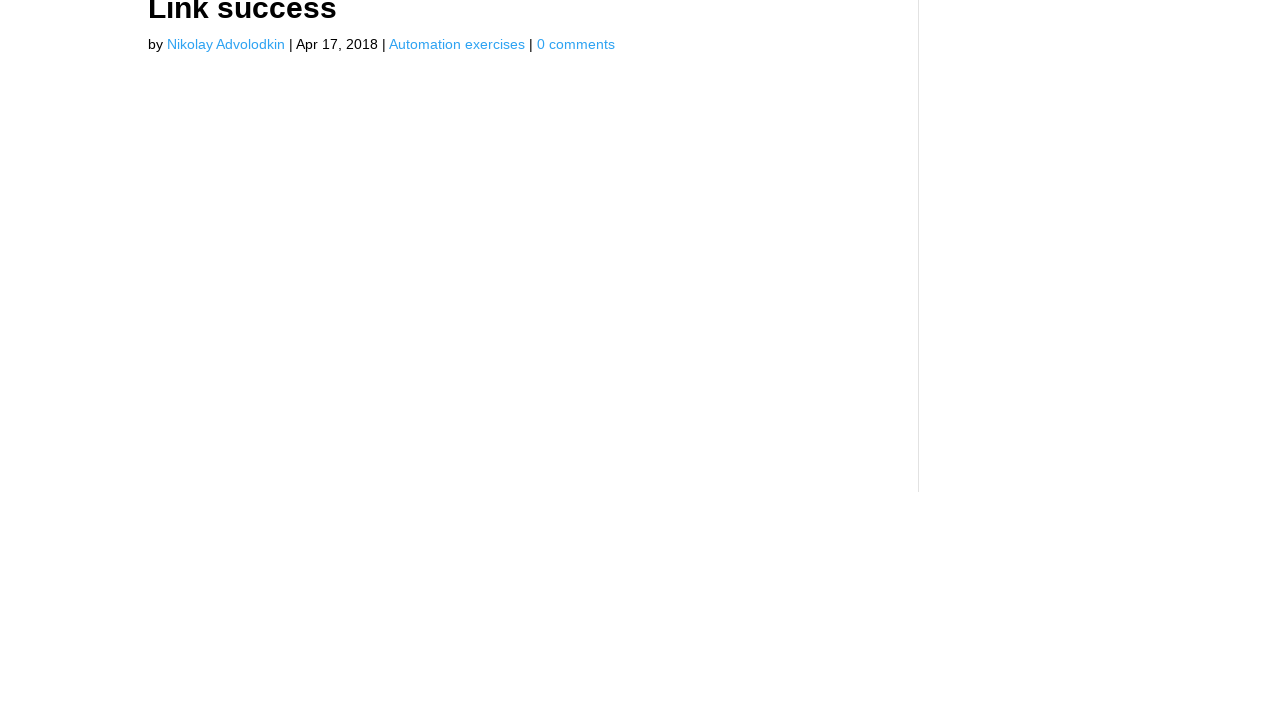

Link success message appeared
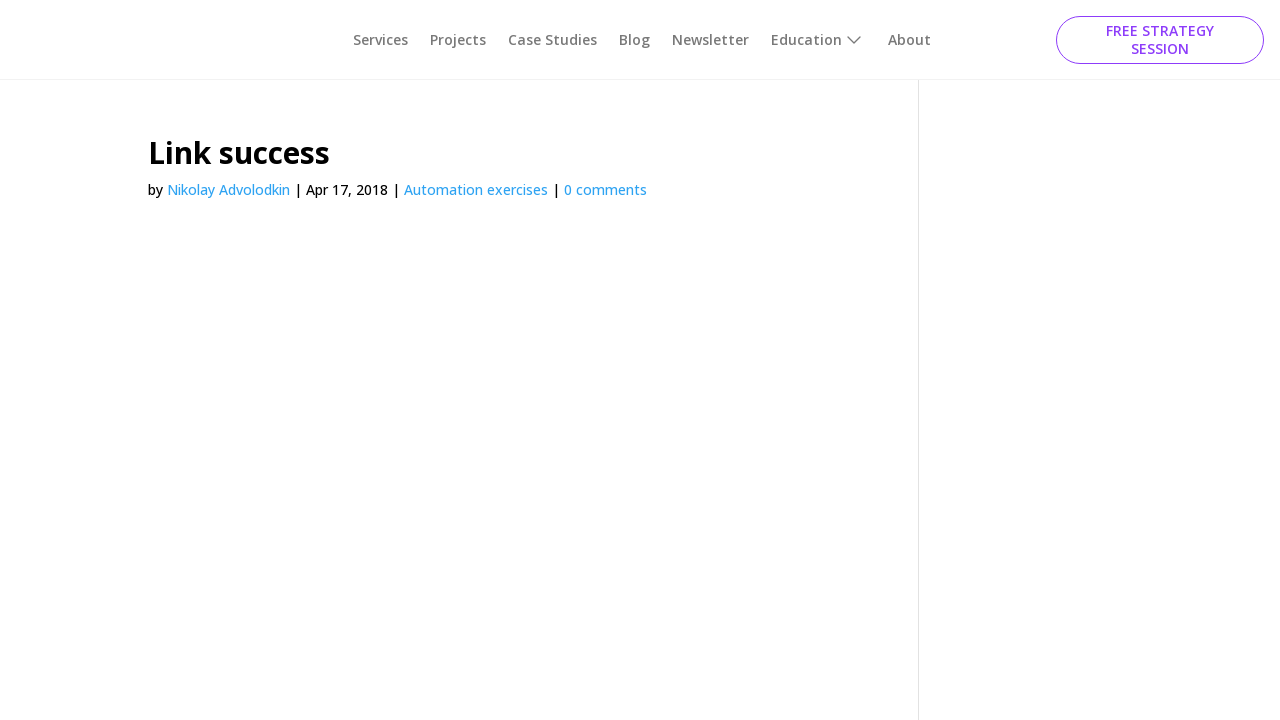

Navigated back to practice page
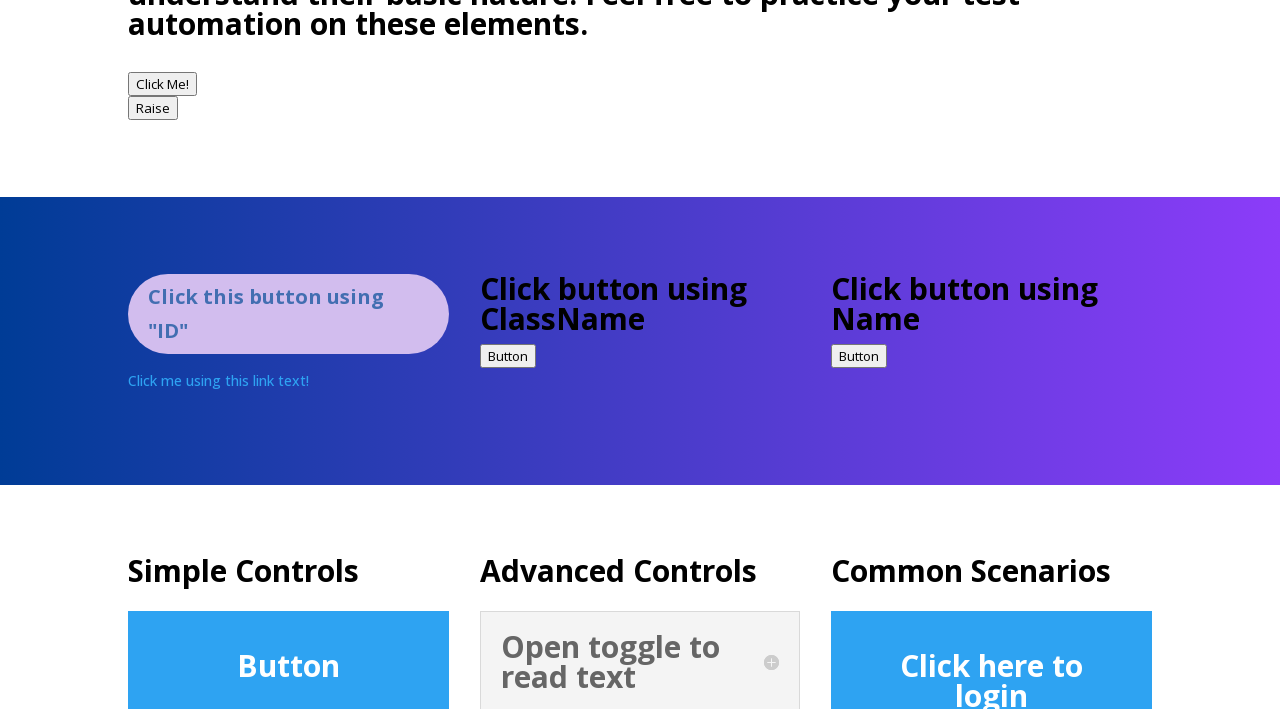

Link with ID 'simpleElementsLink' is visible
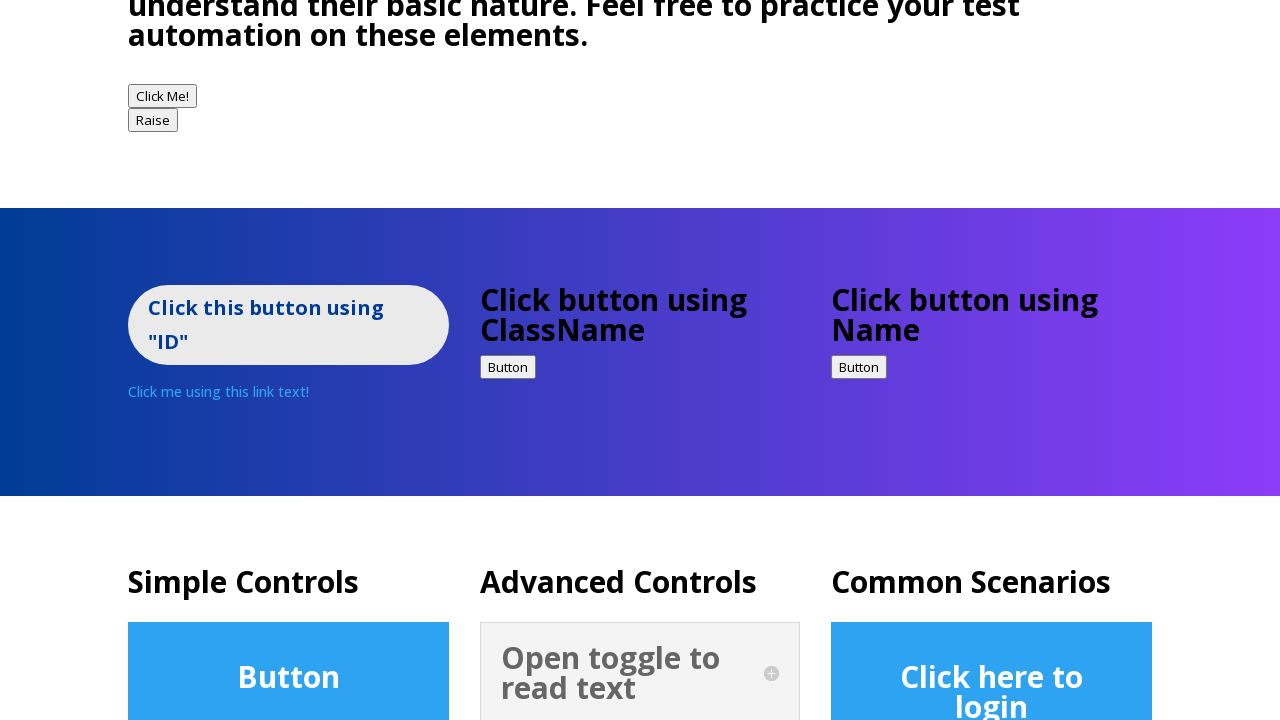

Clicked link using CSS selector with ID at (169, 361) on #simpleElementsLink
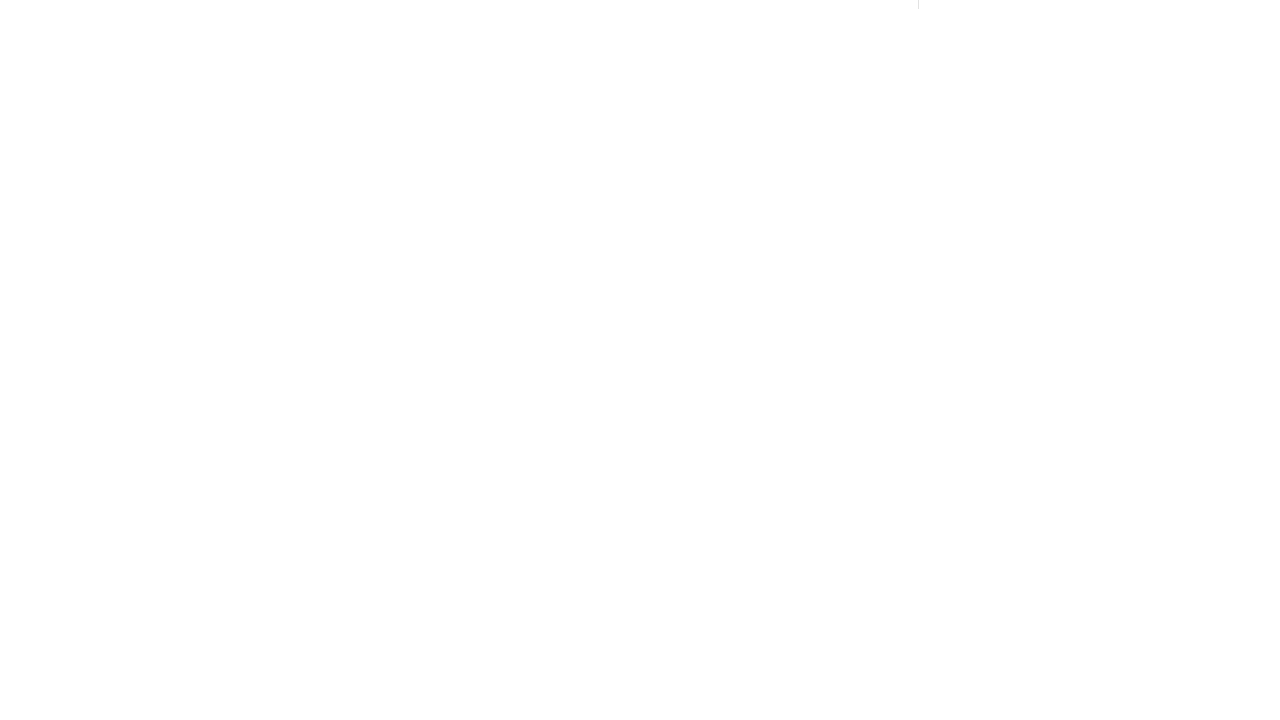

Link success message appeared
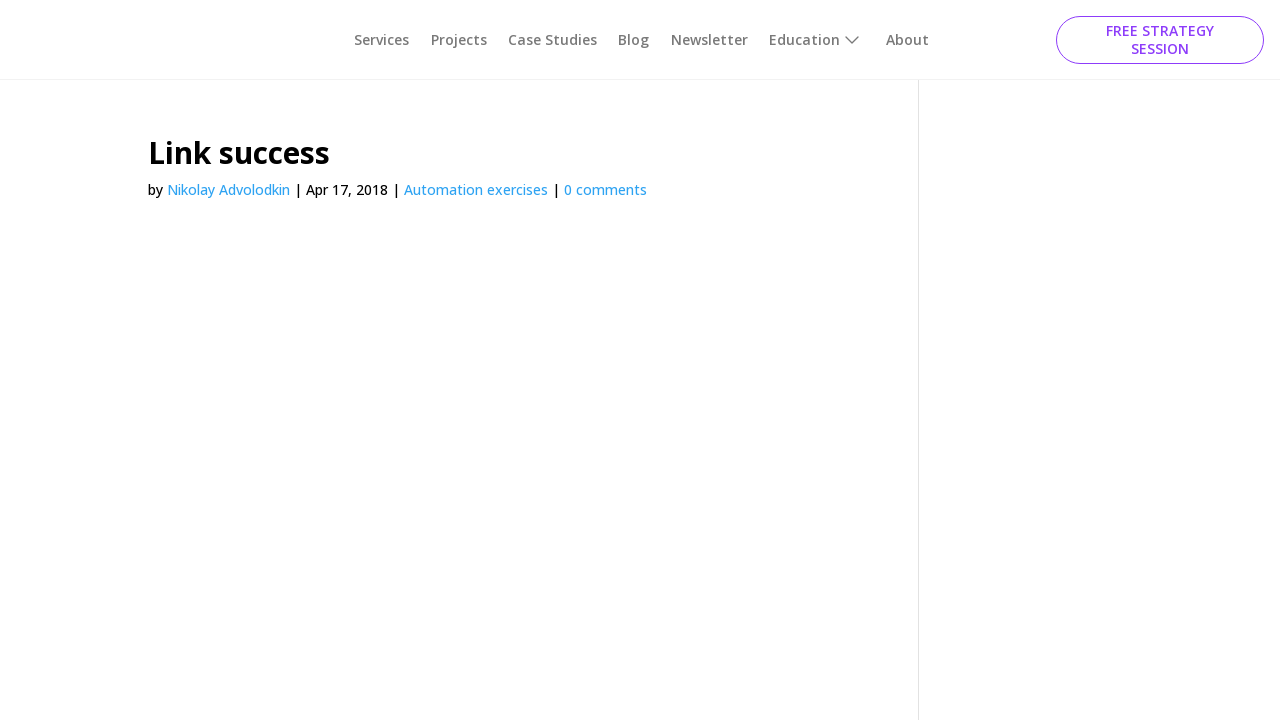

Navigated back to practice page
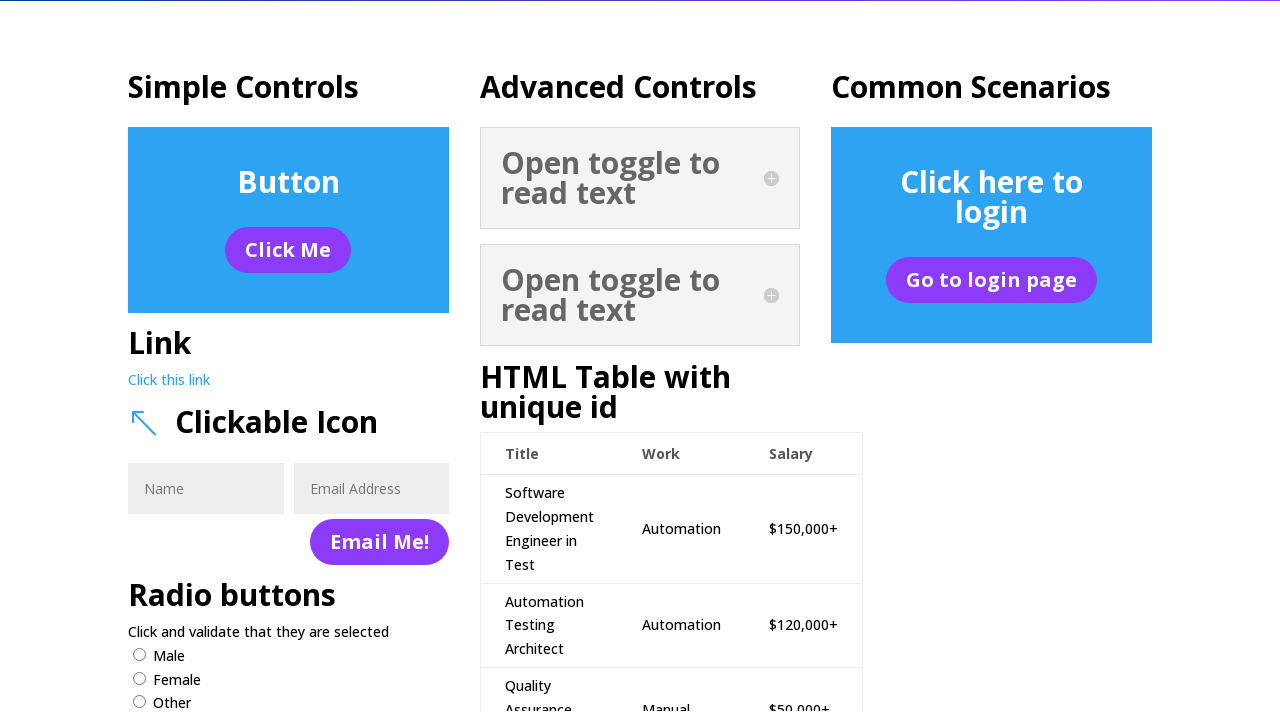

Button with class selector is visible
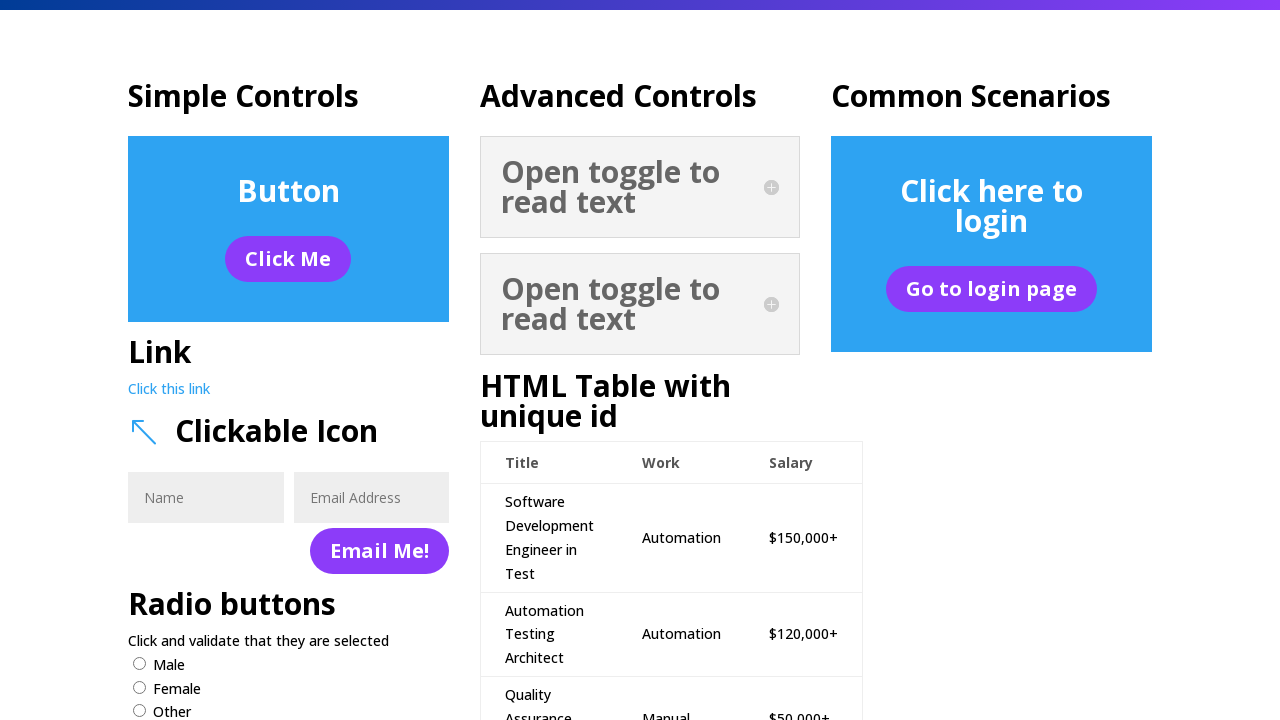

Clicked button using CSS selector with class at (508, 360) on .buttonClass
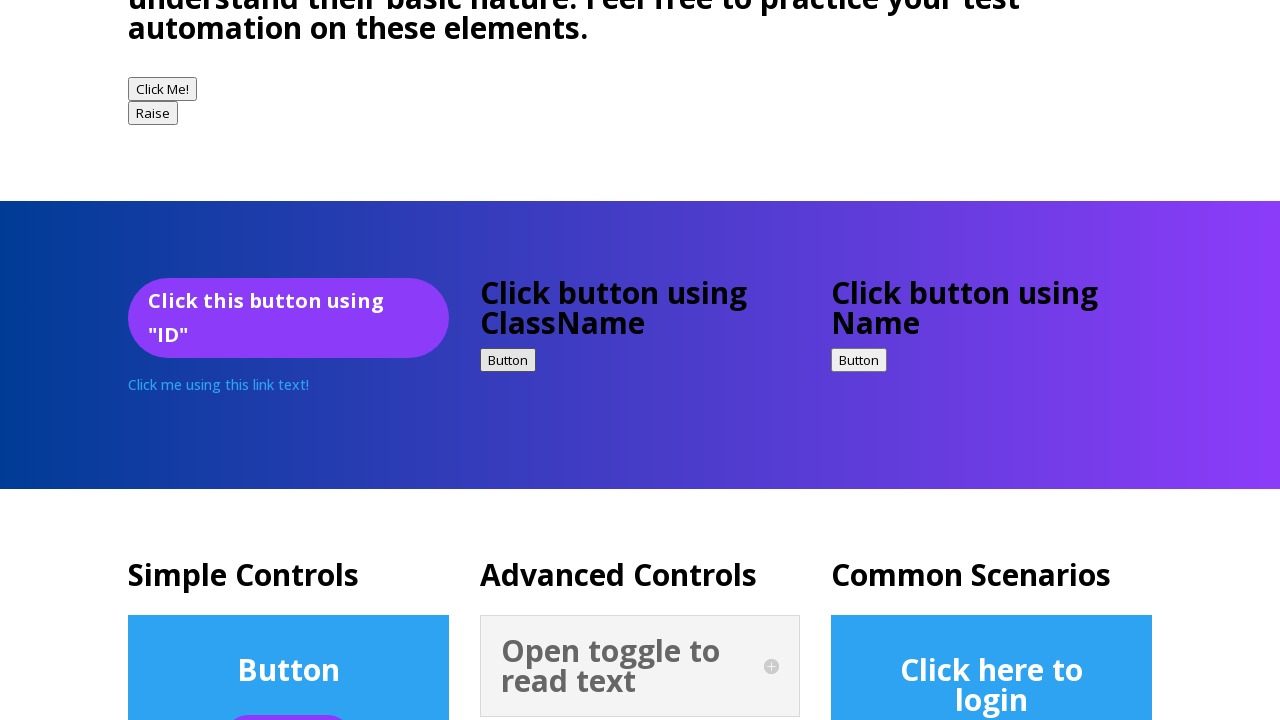

Button success message appeared
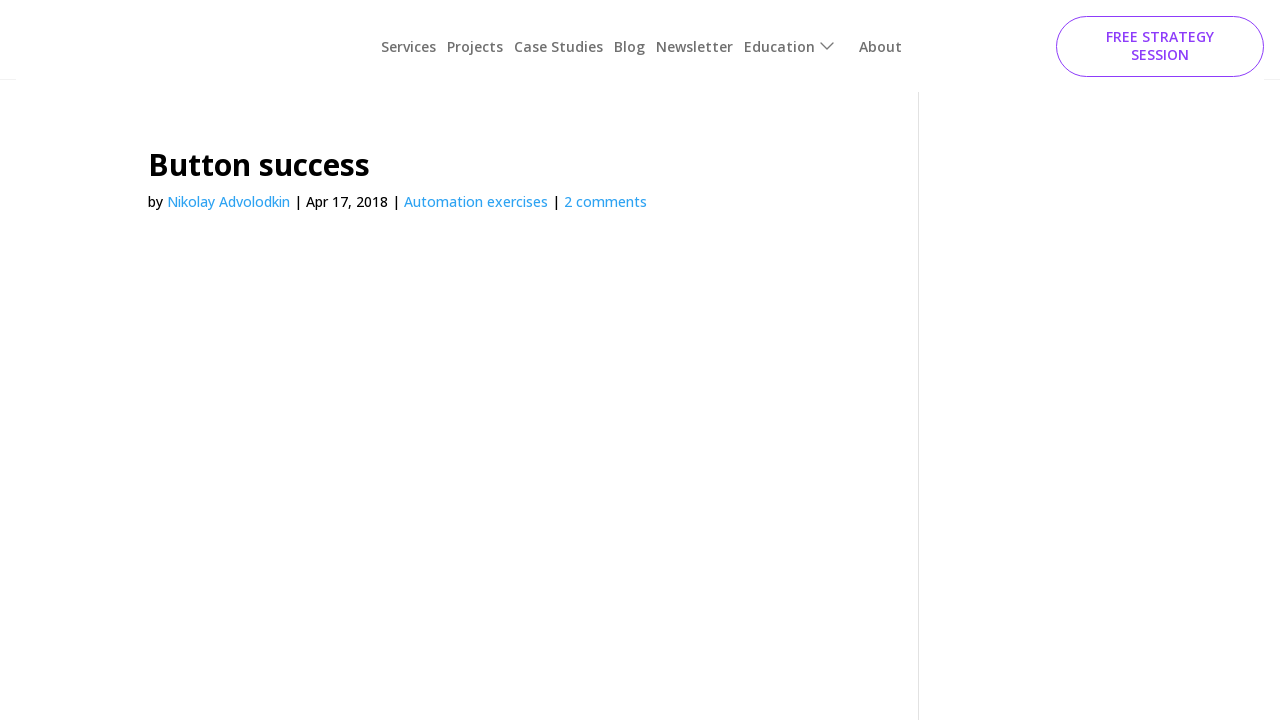

Navigated back to practice page
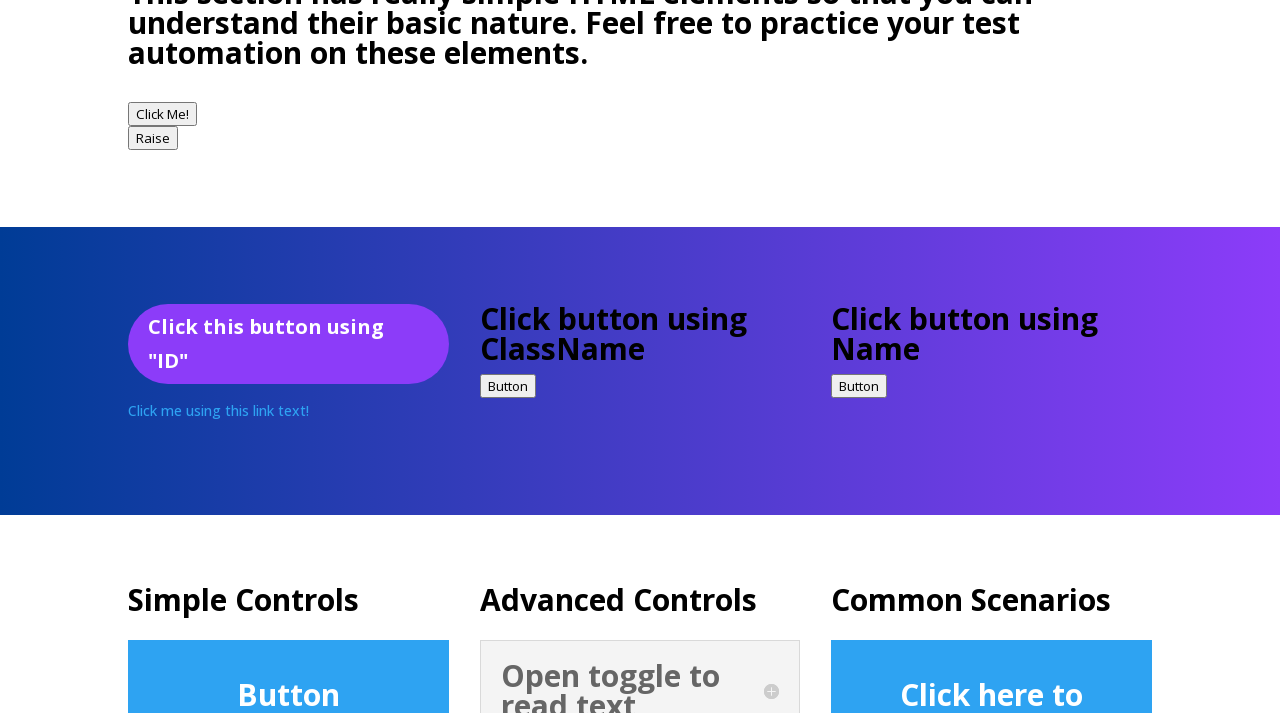

Button with XPath ID selector is visible
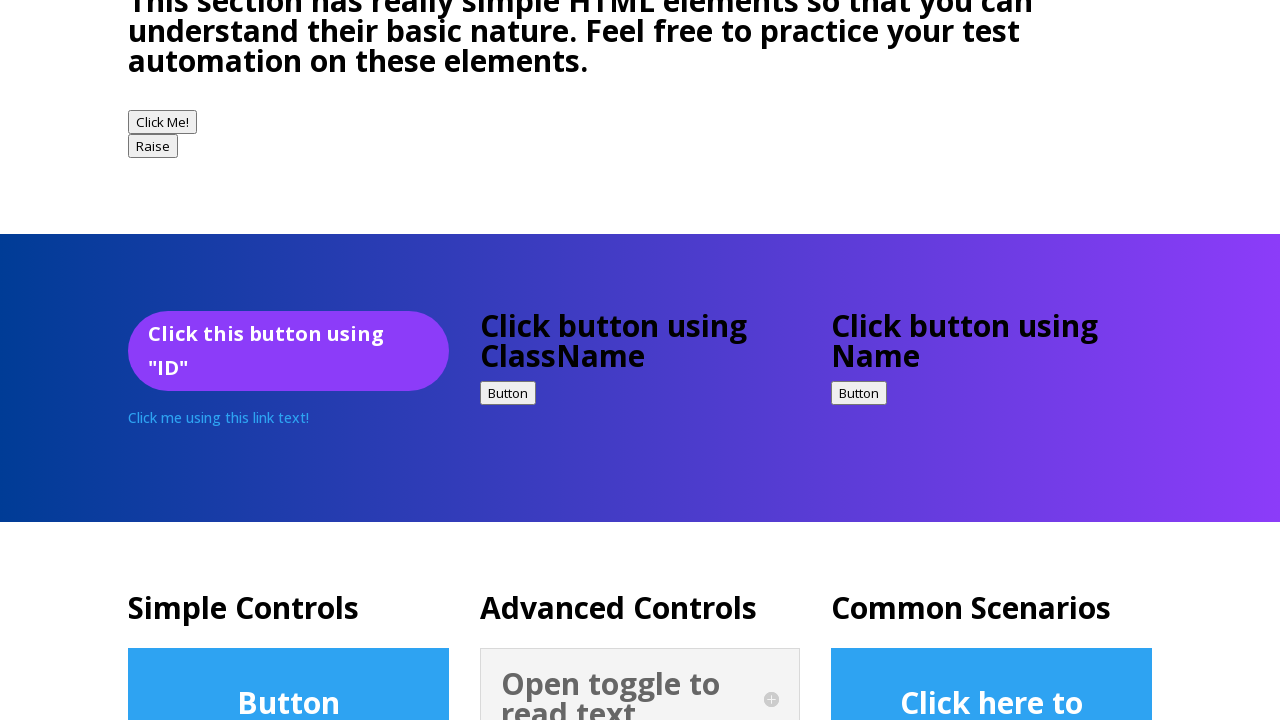

Clicked button using XPath with ID at (288, 351) on xpath=//*[@id='idExample']
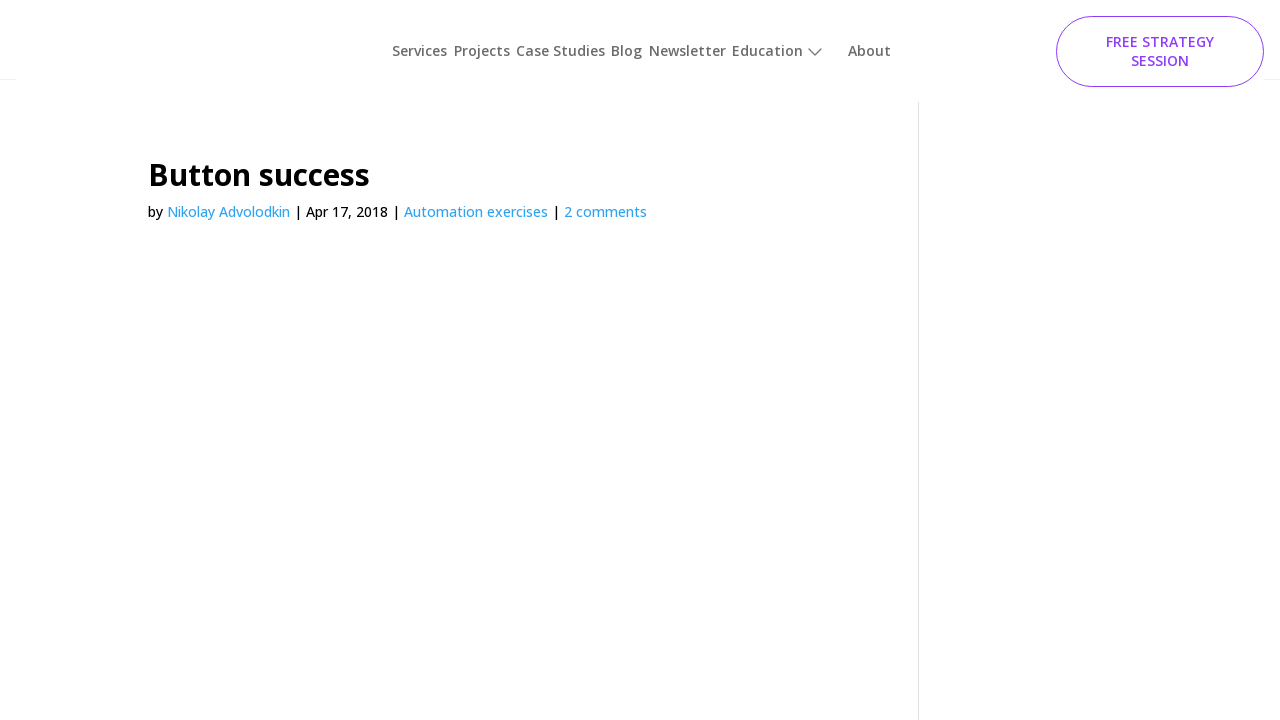

Button success message appeared
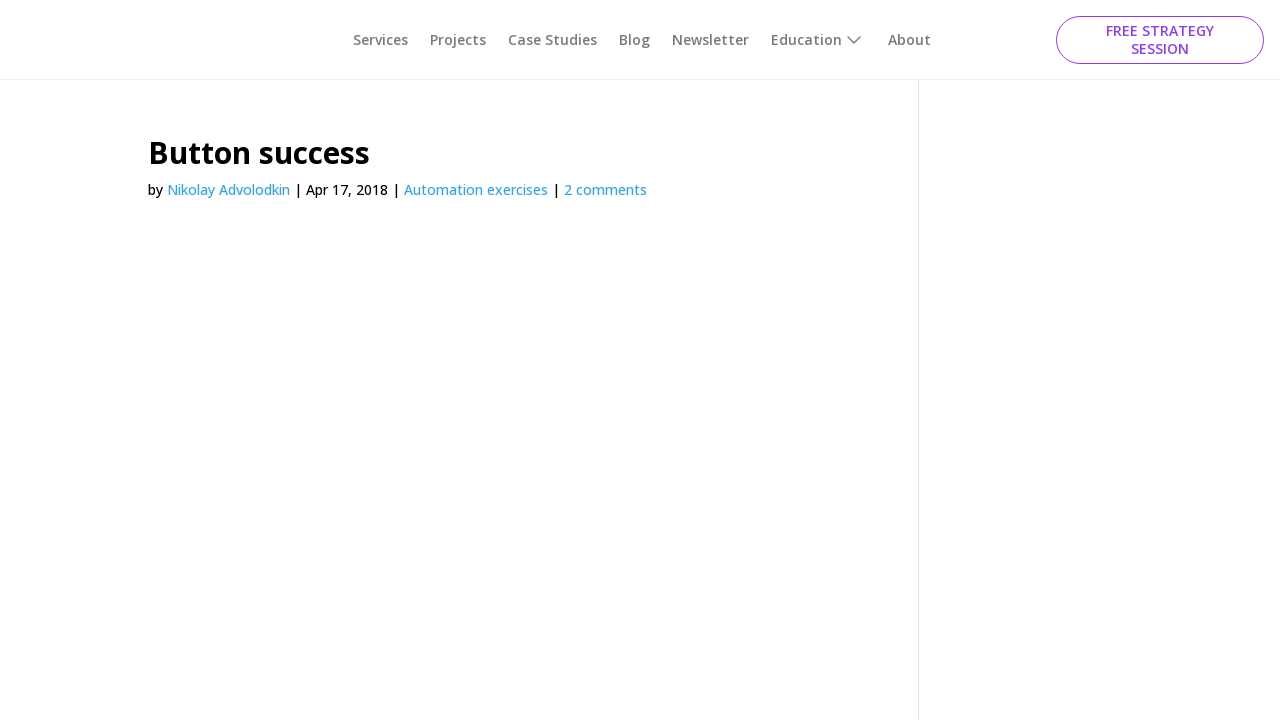

Navigated back to practice page
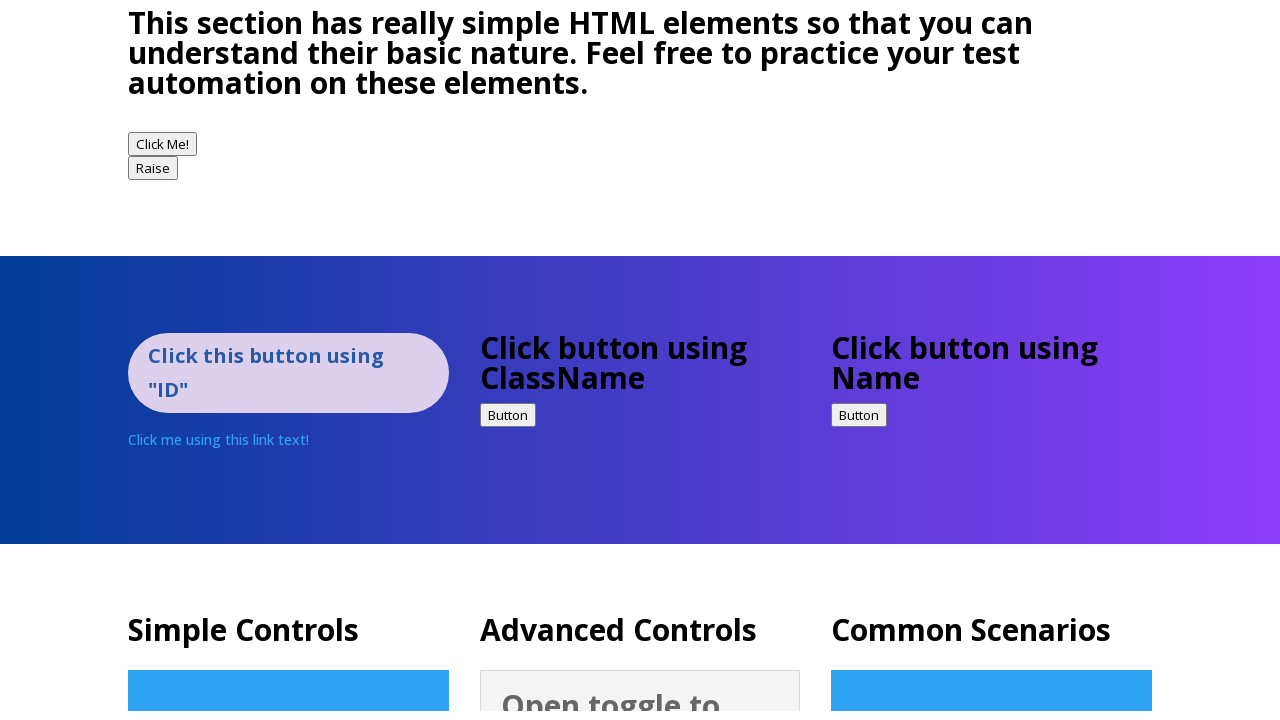

Located button element using XPath with class
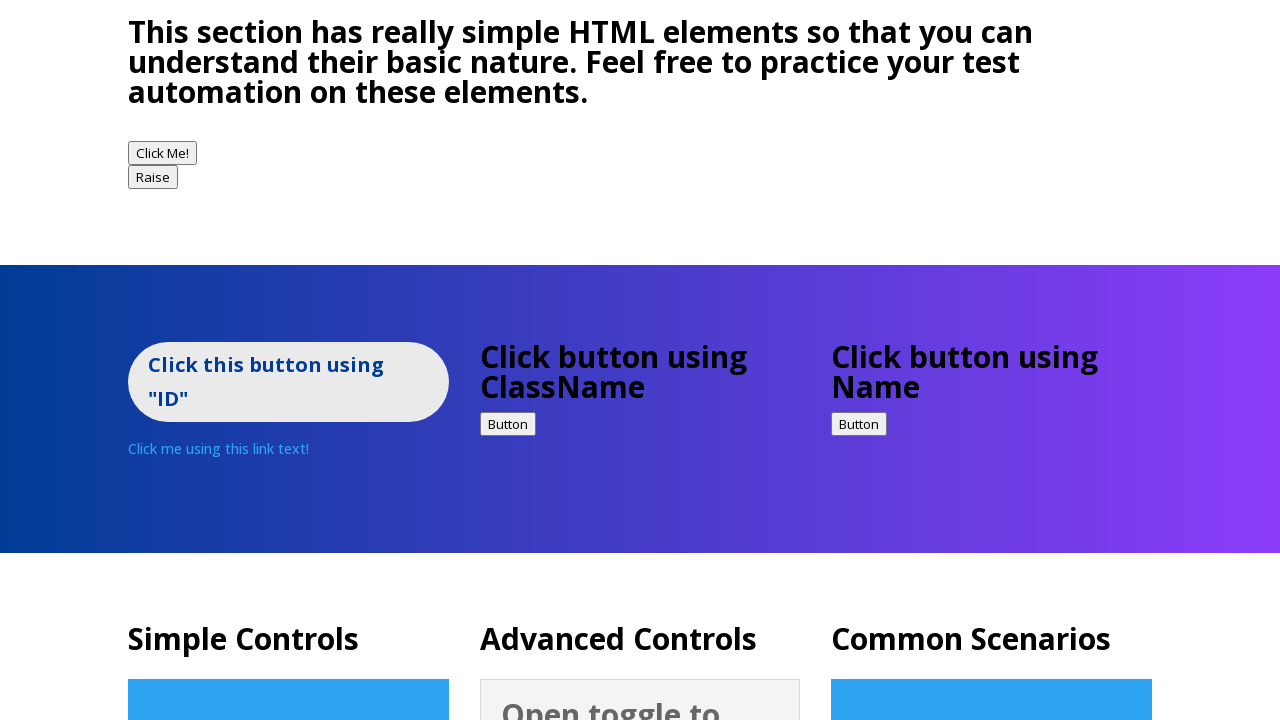

Scrolled button element into view
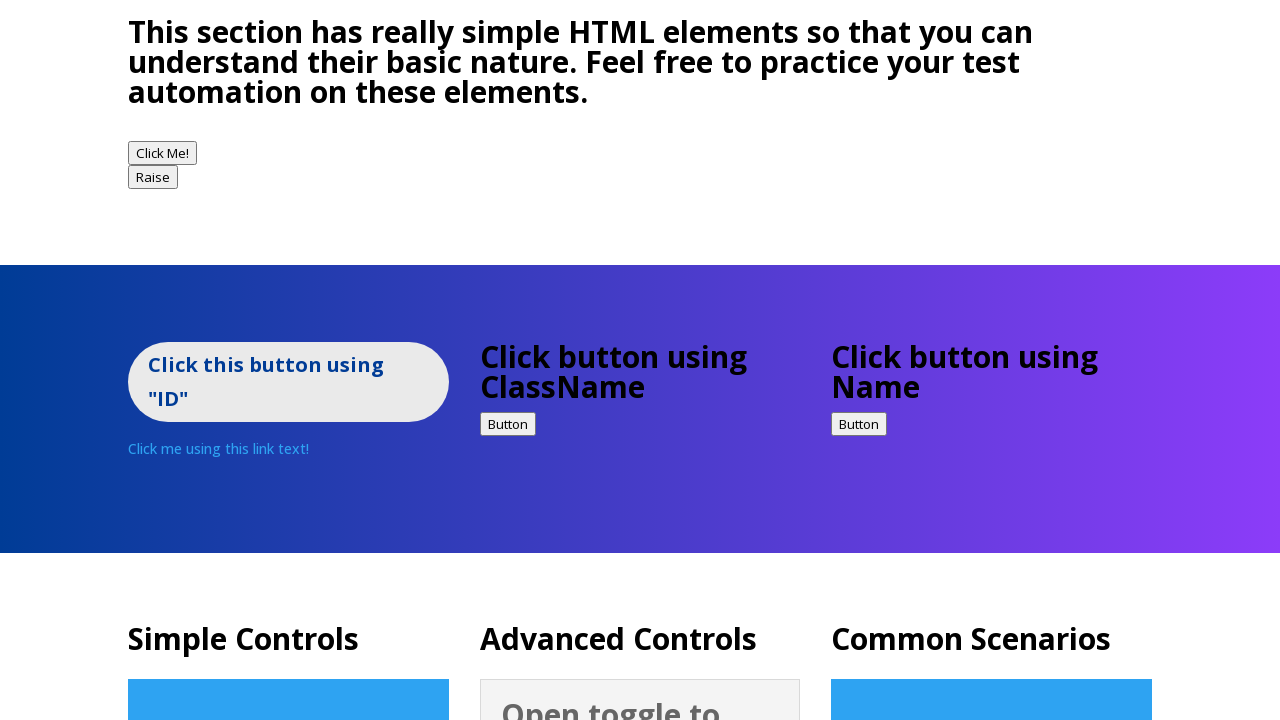

Clicked button using XPath with class at (508, 424) on xpath=//*[@class='buttonClass']
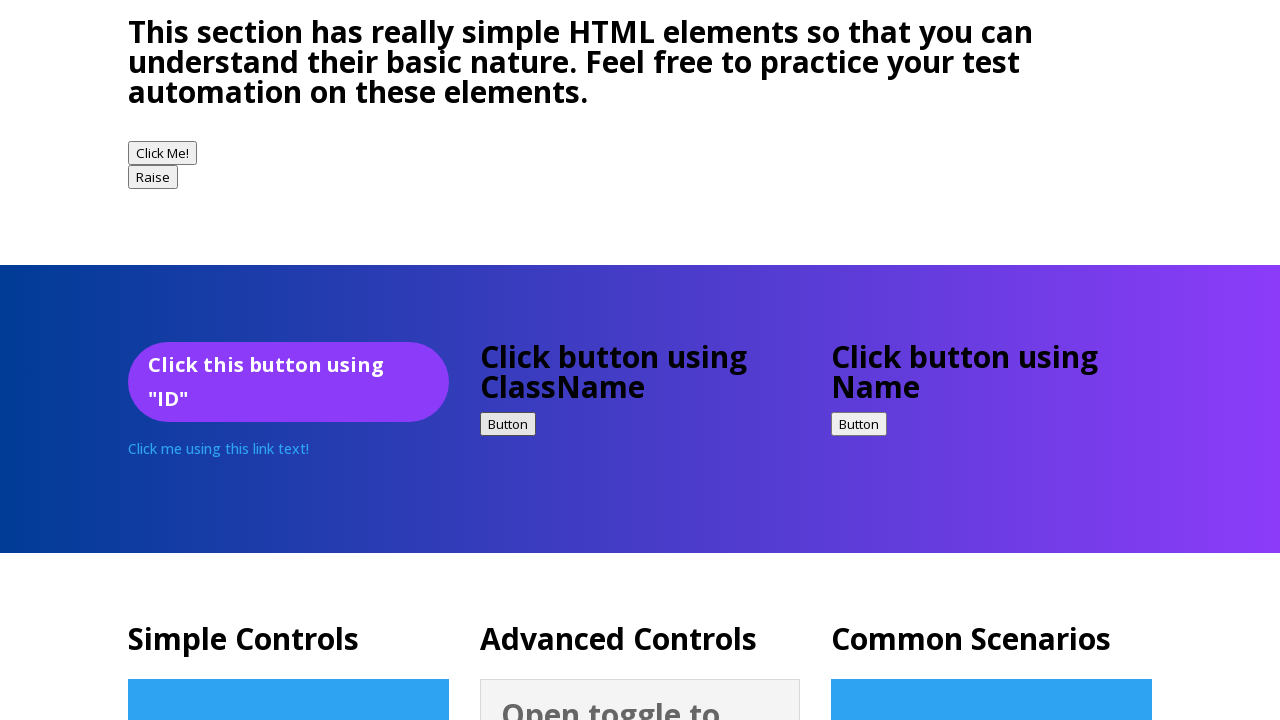

Final button success message appeared
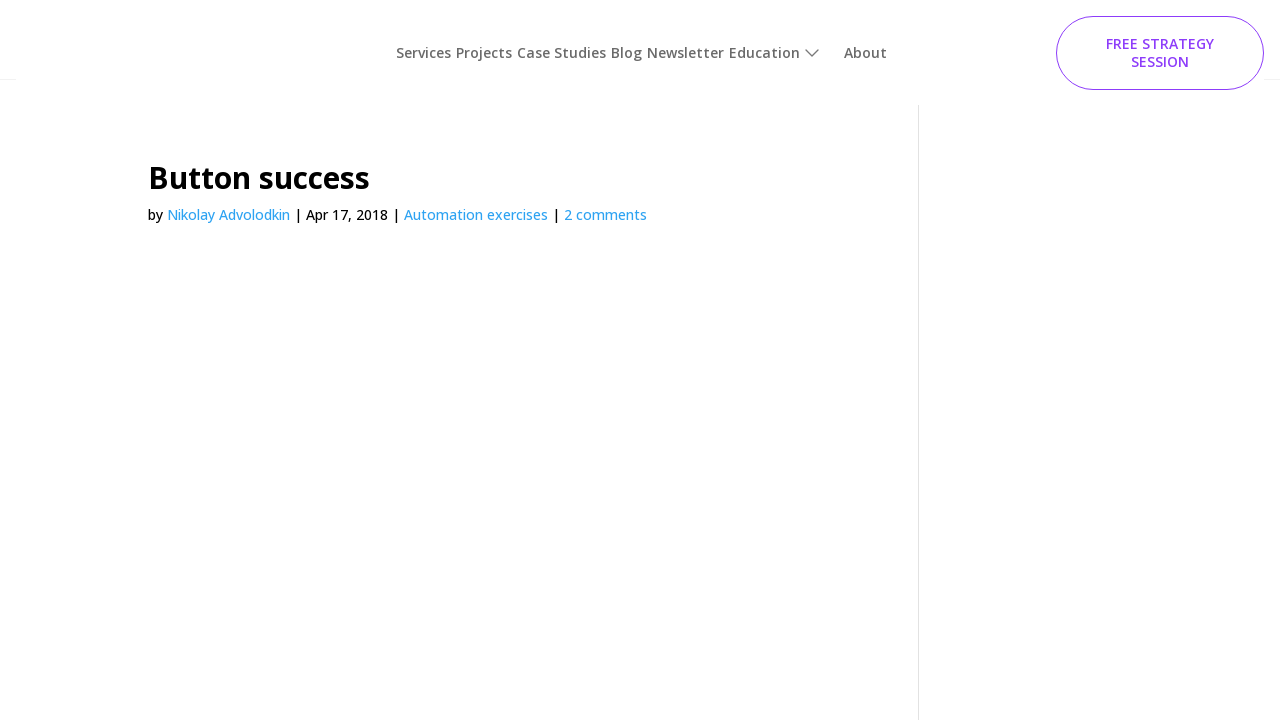

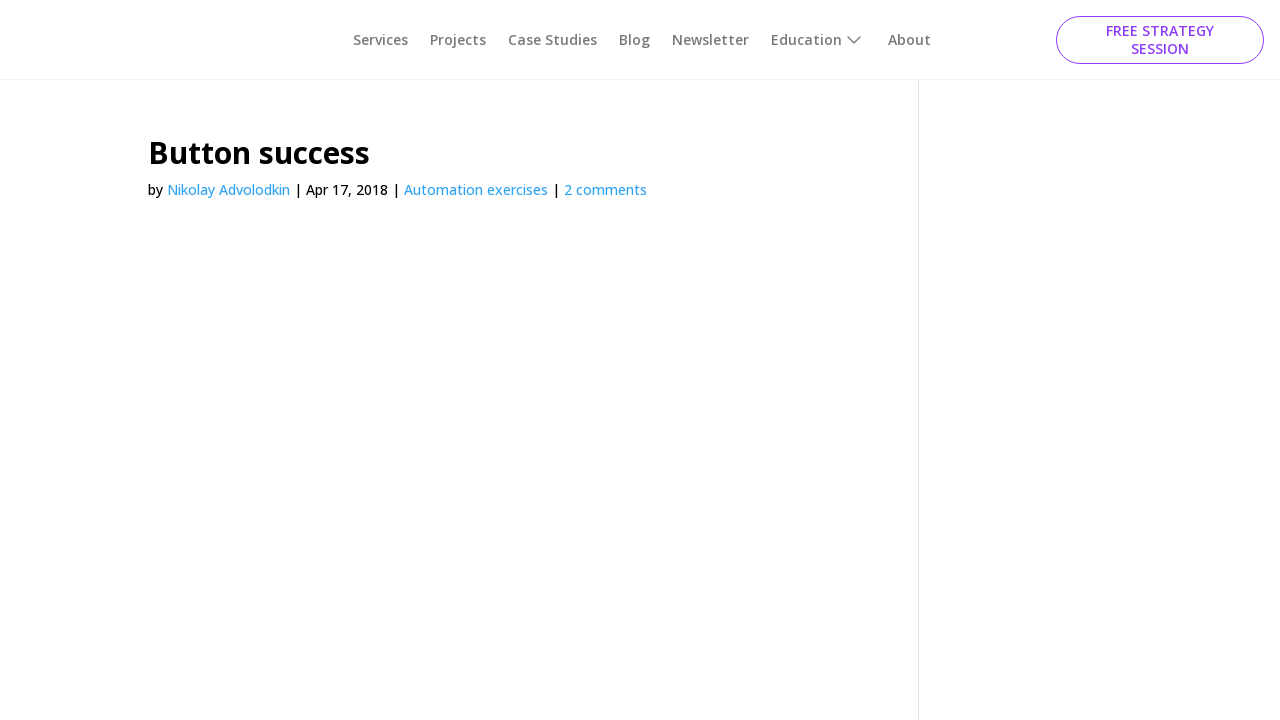